Simple test that navigates to a Selenium practice e-commerce page to verify it loads correctly

Starting URL: https://rahulshettyacademy.com/seleniumPractise/#/

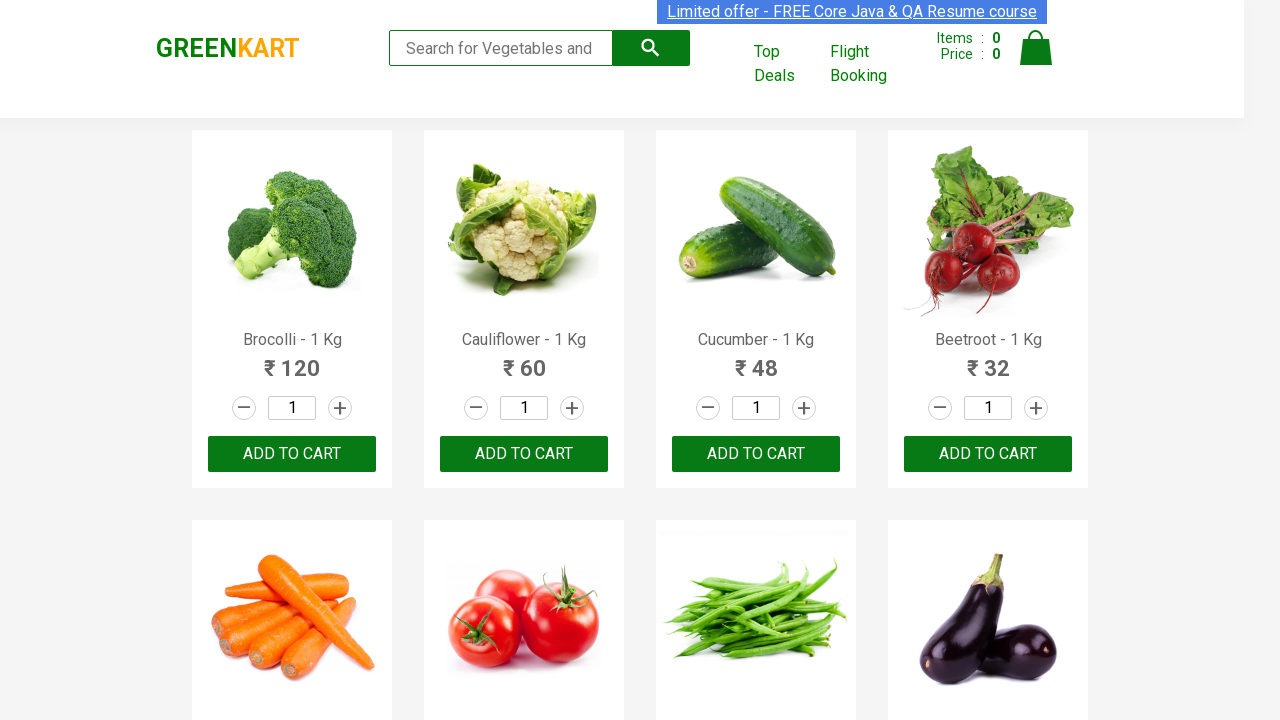

Waited for page DOM content to load on Selenium practice e-commerce page
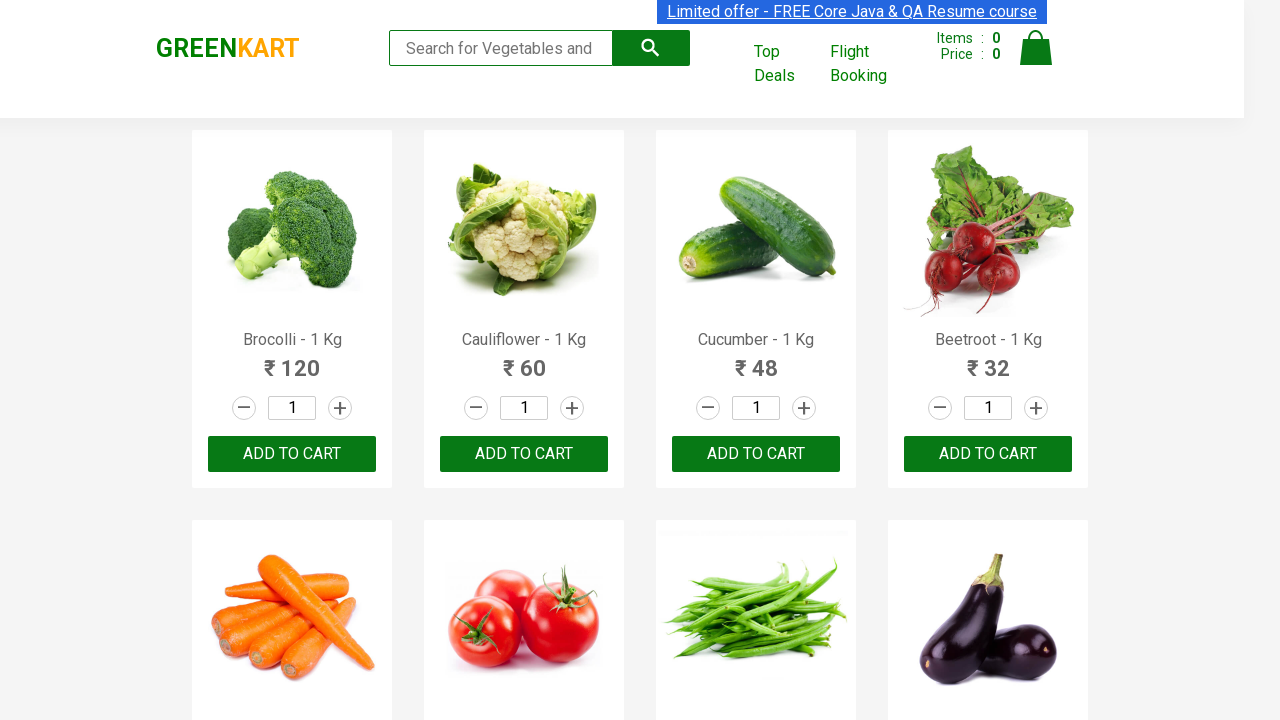

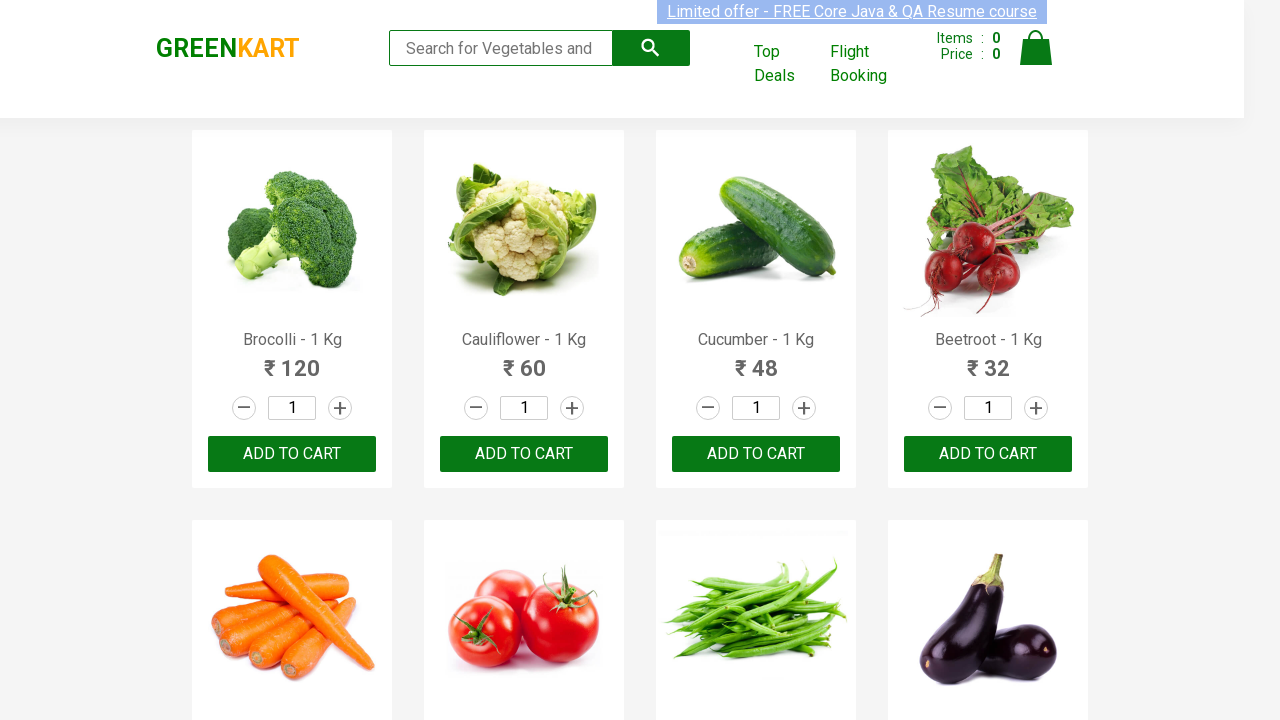